Tests click and hold functionality by navigating to a demo page and performing a click-and-hold action on a circle element

Starting URL: https://demoapps.qspiders.com/ui/clickHold?sublist=0

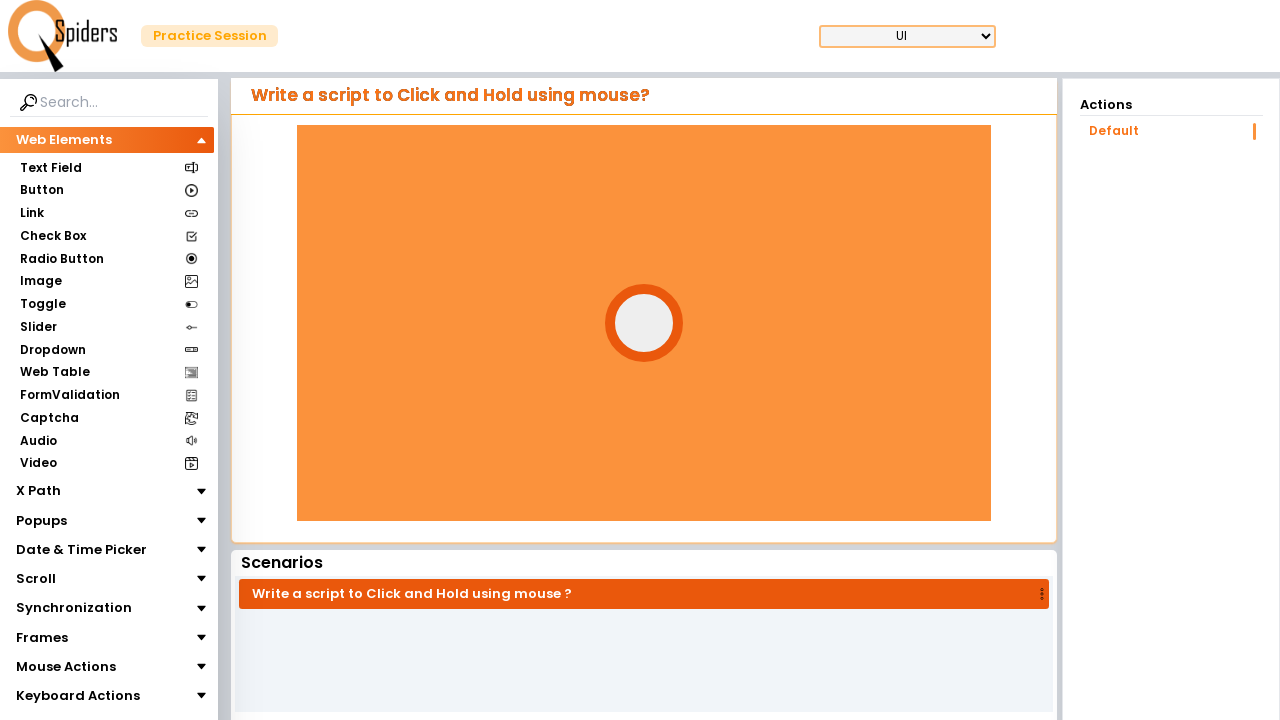

Hovered over circle element at (644, 323) on #circle
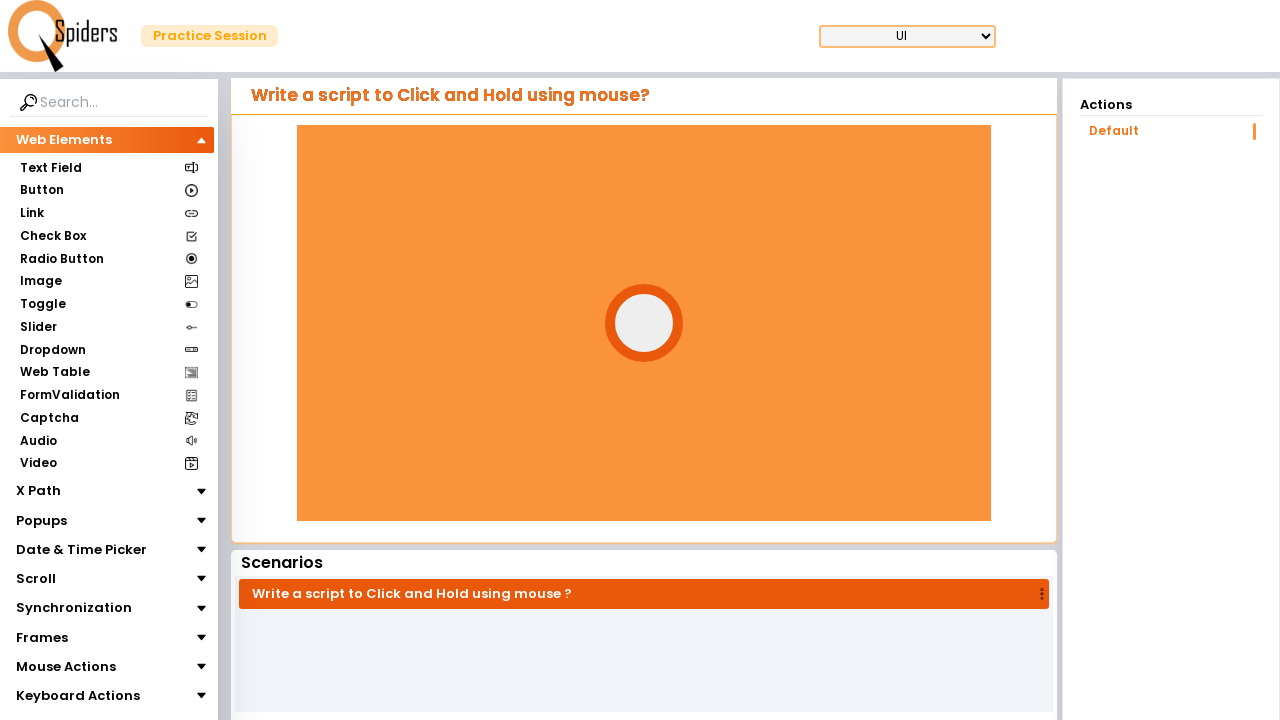

Pressed mouse button down on circle element at (644, 323)
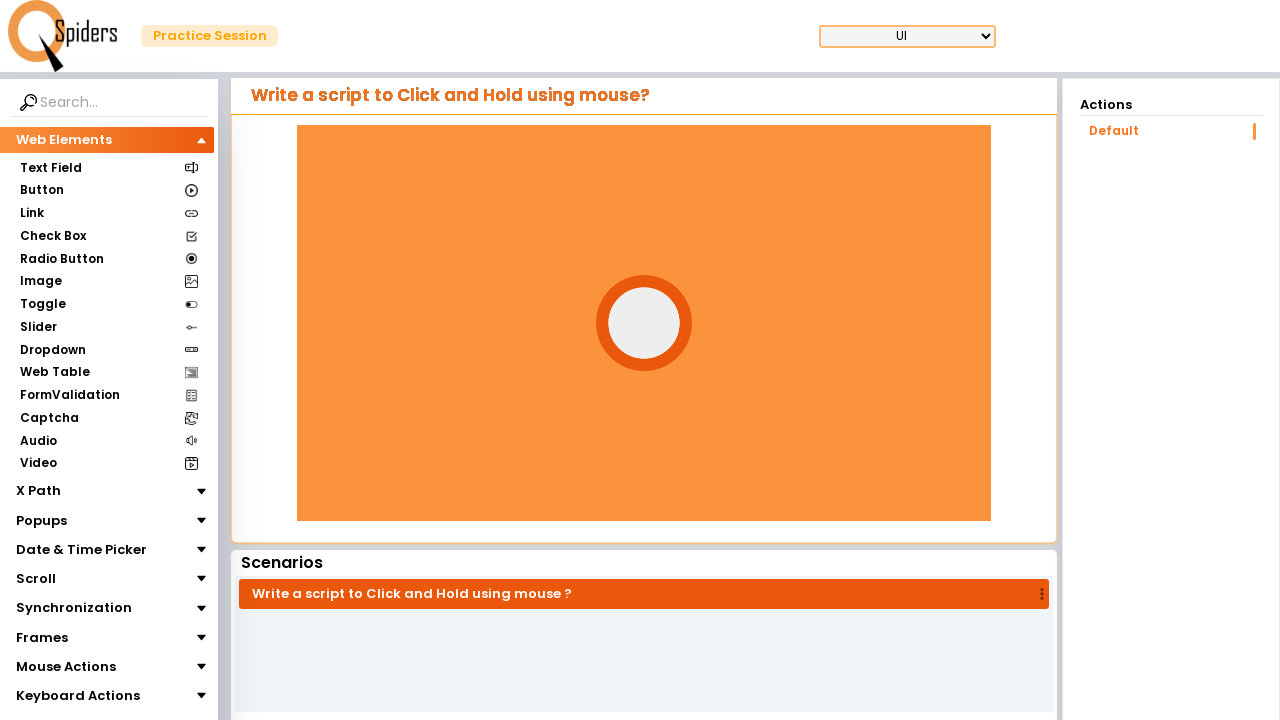

Held mouse button down for 2 seconds
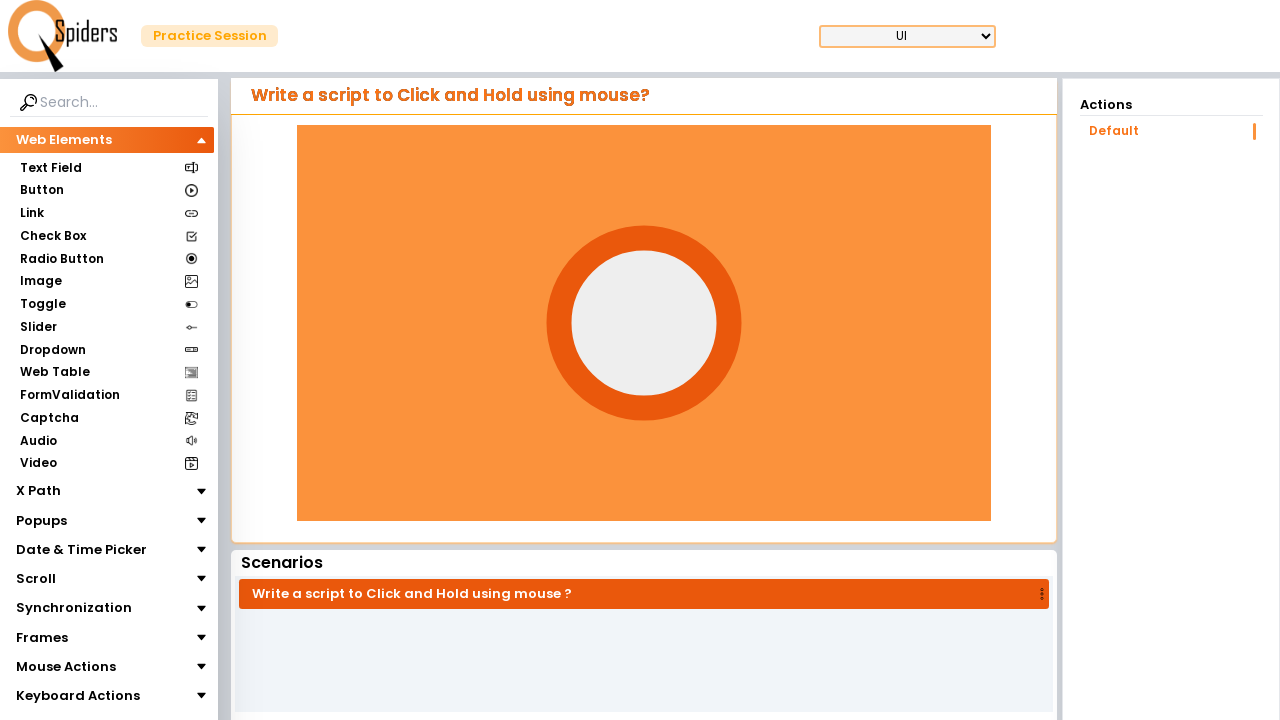

Released mouse button at (644, 323)
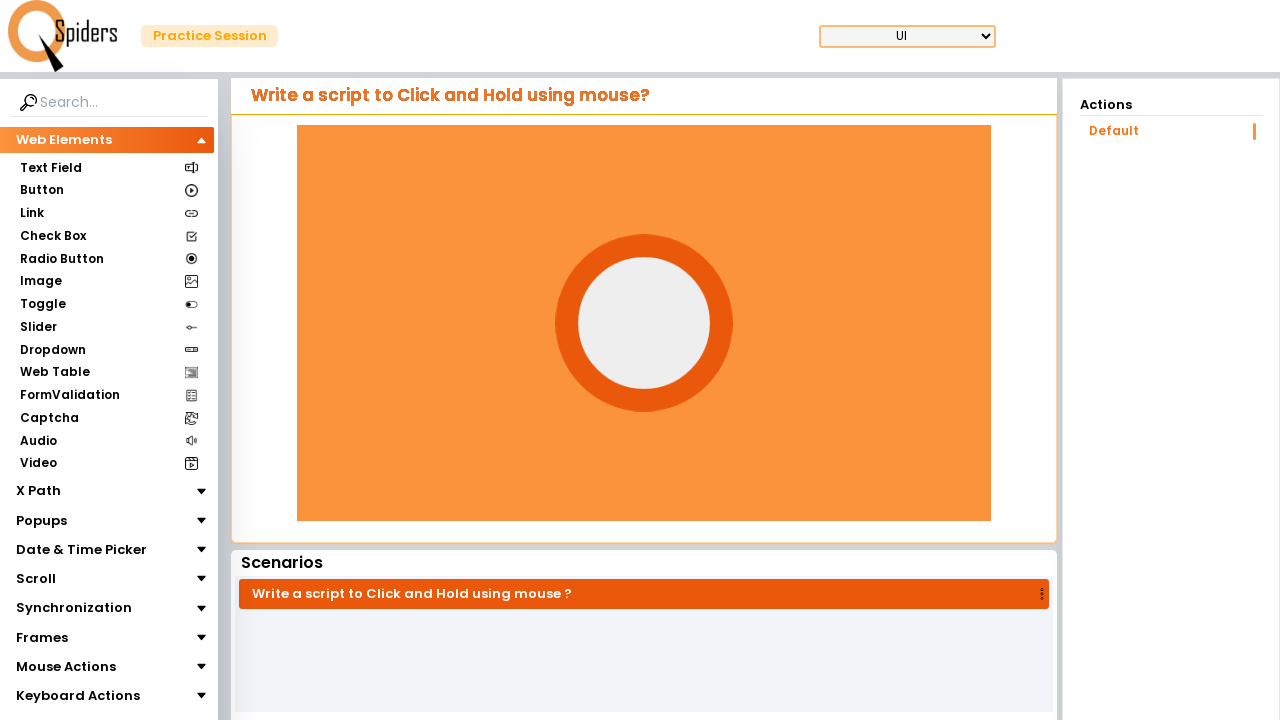

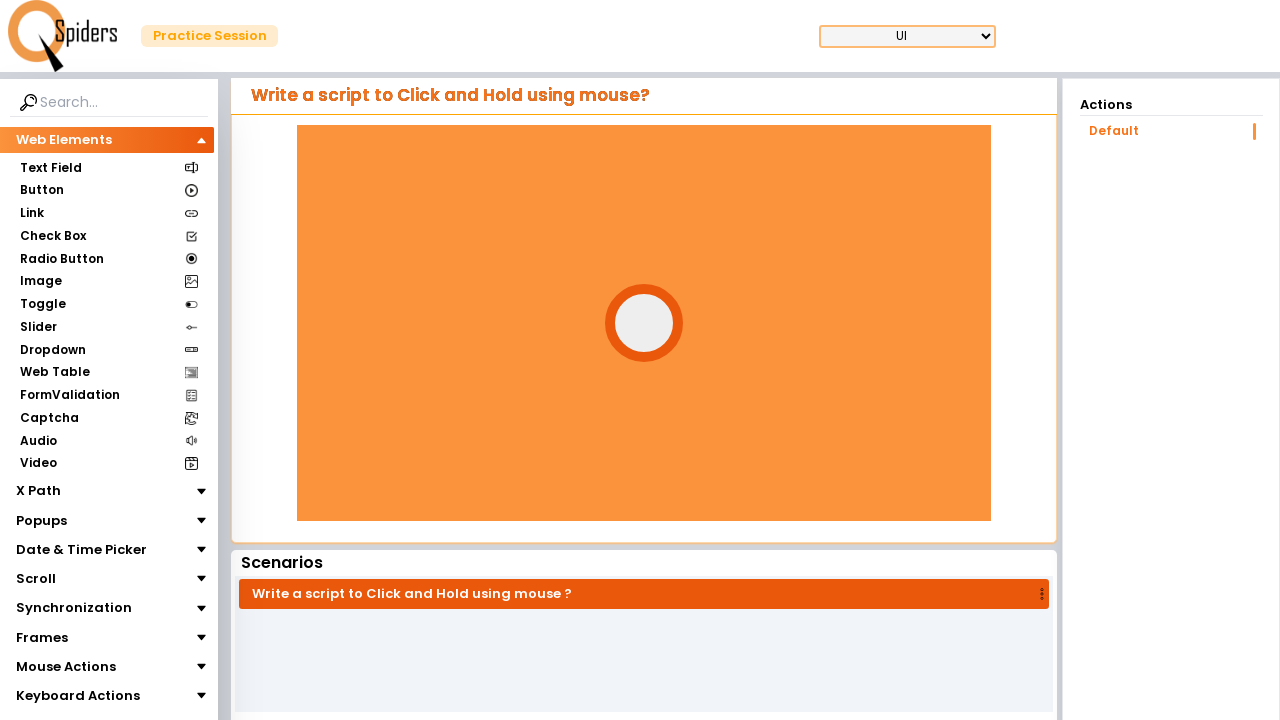